Completes a browser automation challenge by clicking start, extracting a UUID and filling it into a form, checking all checkboxes, and clicking a button 10 times.

Starting URL: https://browser-automation-challenges-demo.netlify.app/

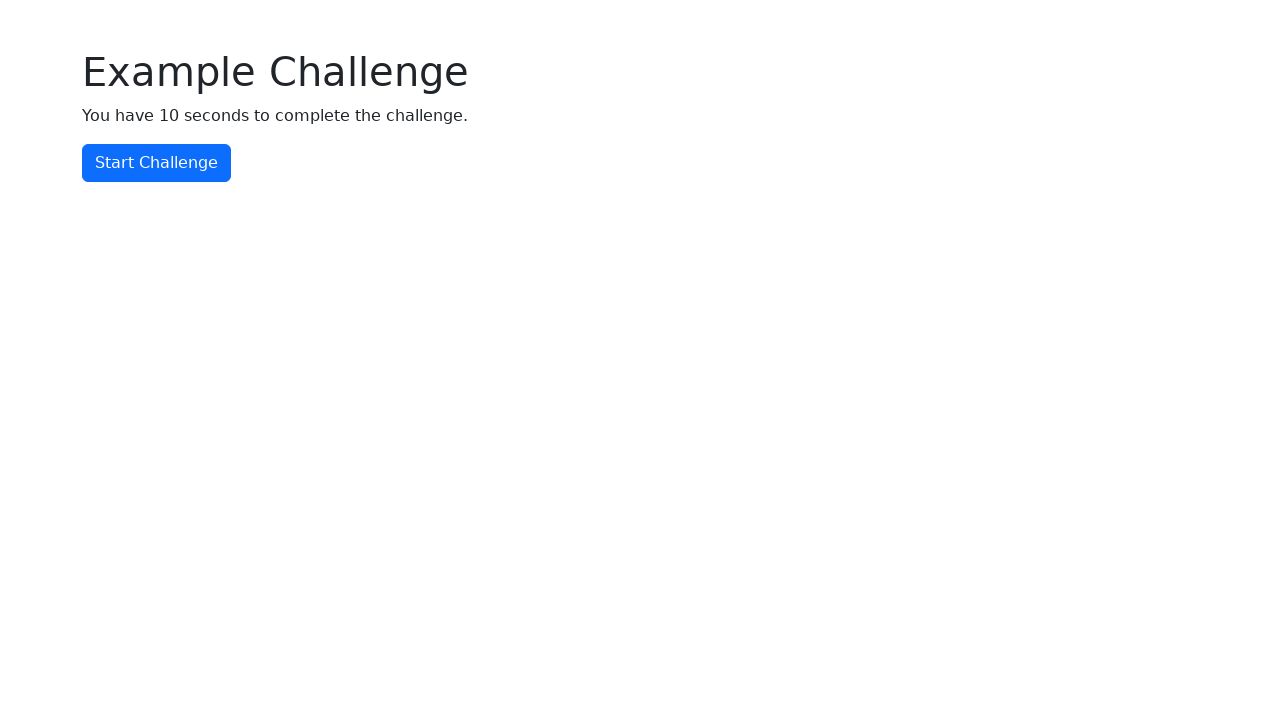

Waited for start challenge button to load
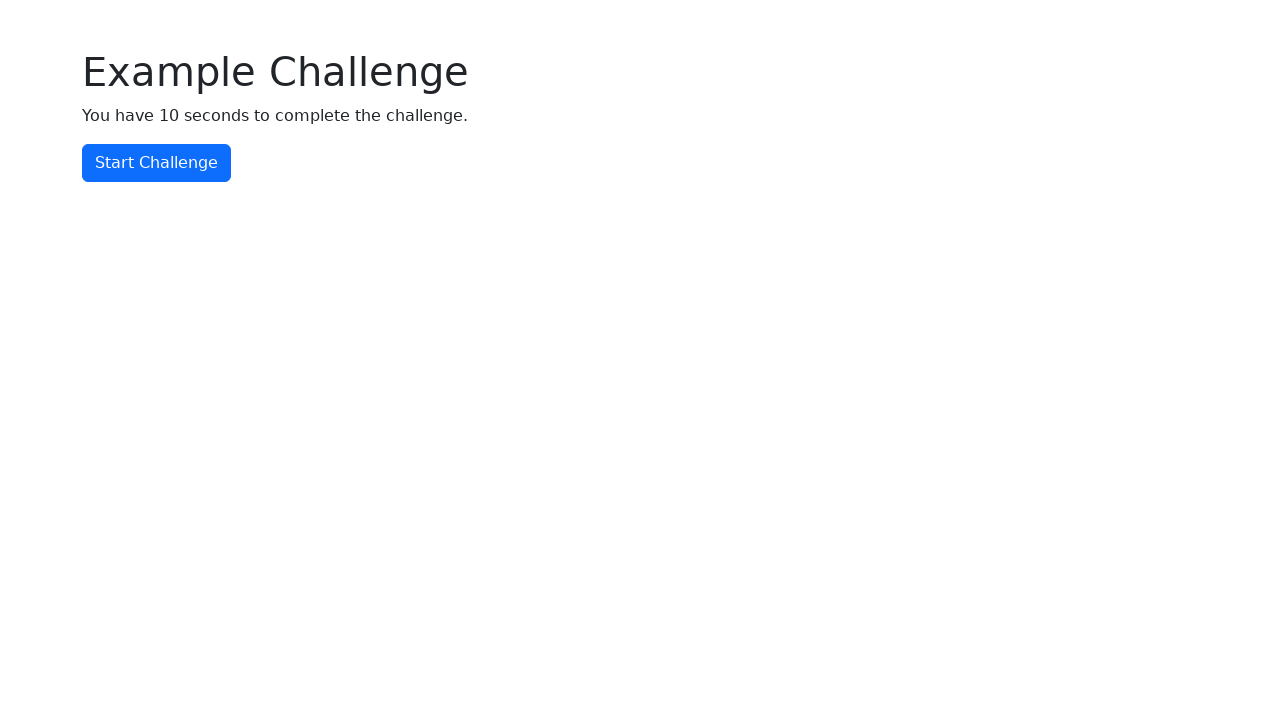

Clicked start challenge button at (156, 163) on #start-challenge
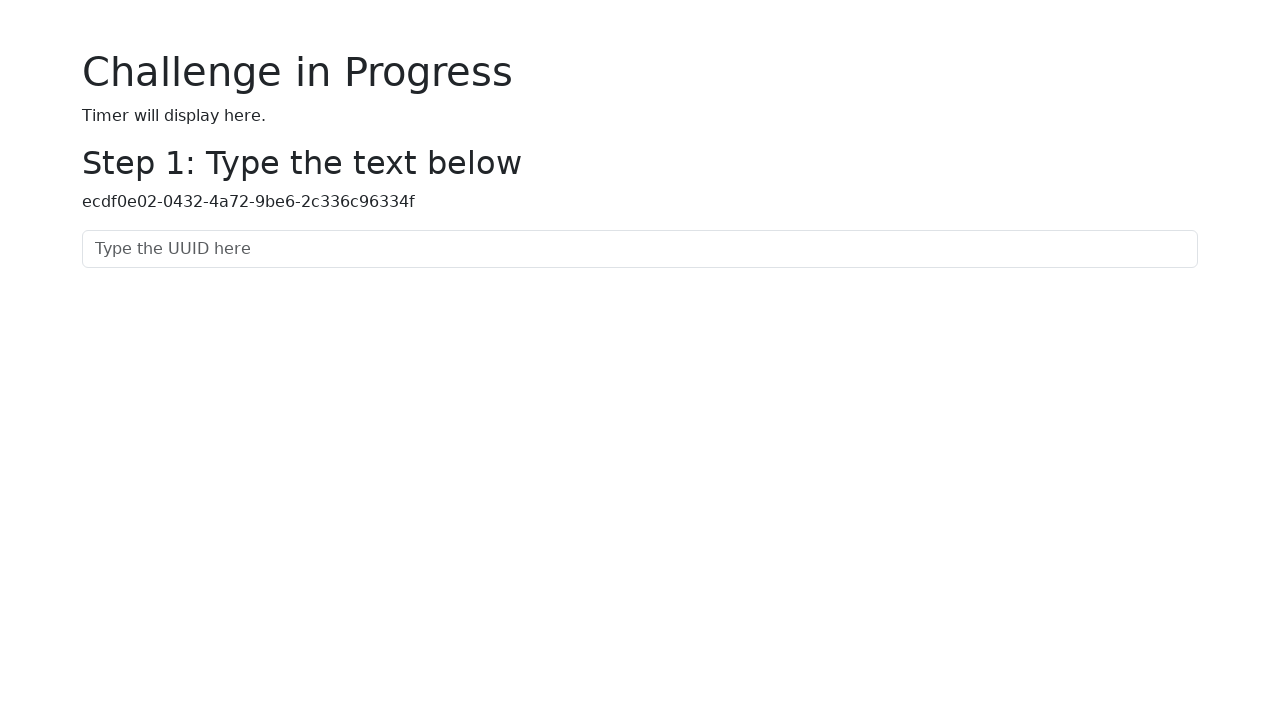

Waited for UUID element to load
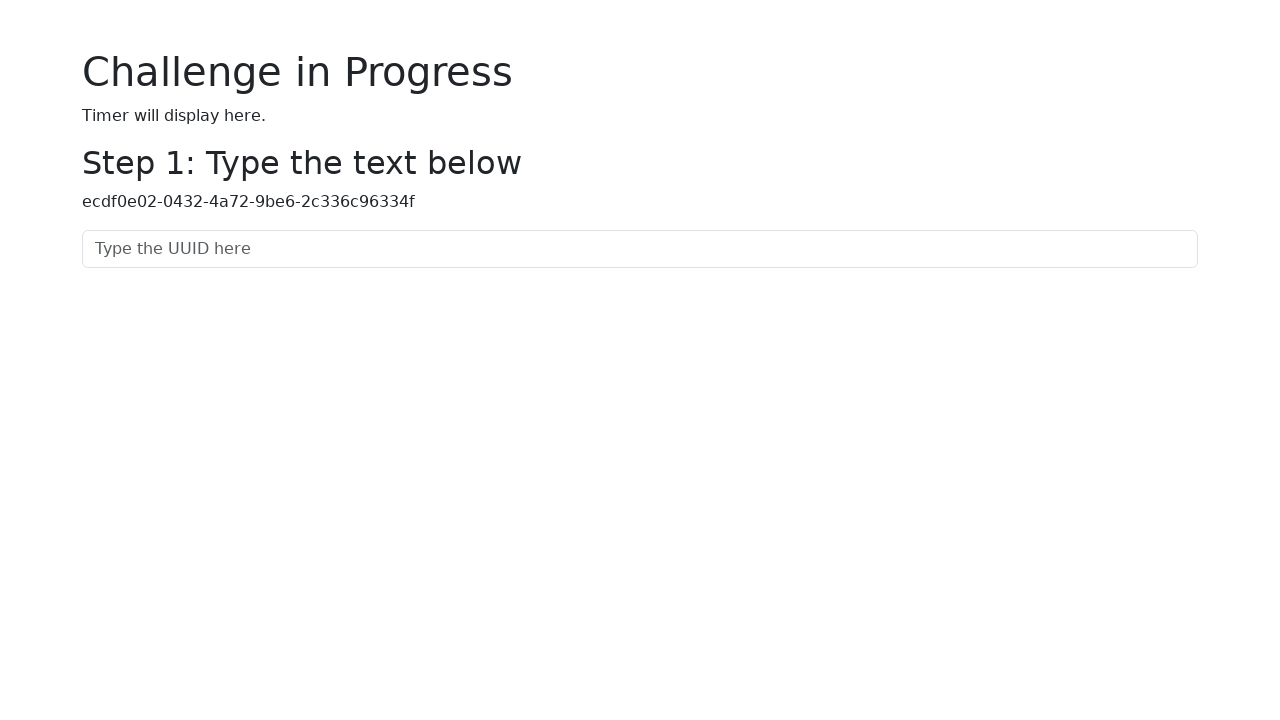

Extracted UUID: ecdf0e02-0432-4a72-9be6-2c336c96334f
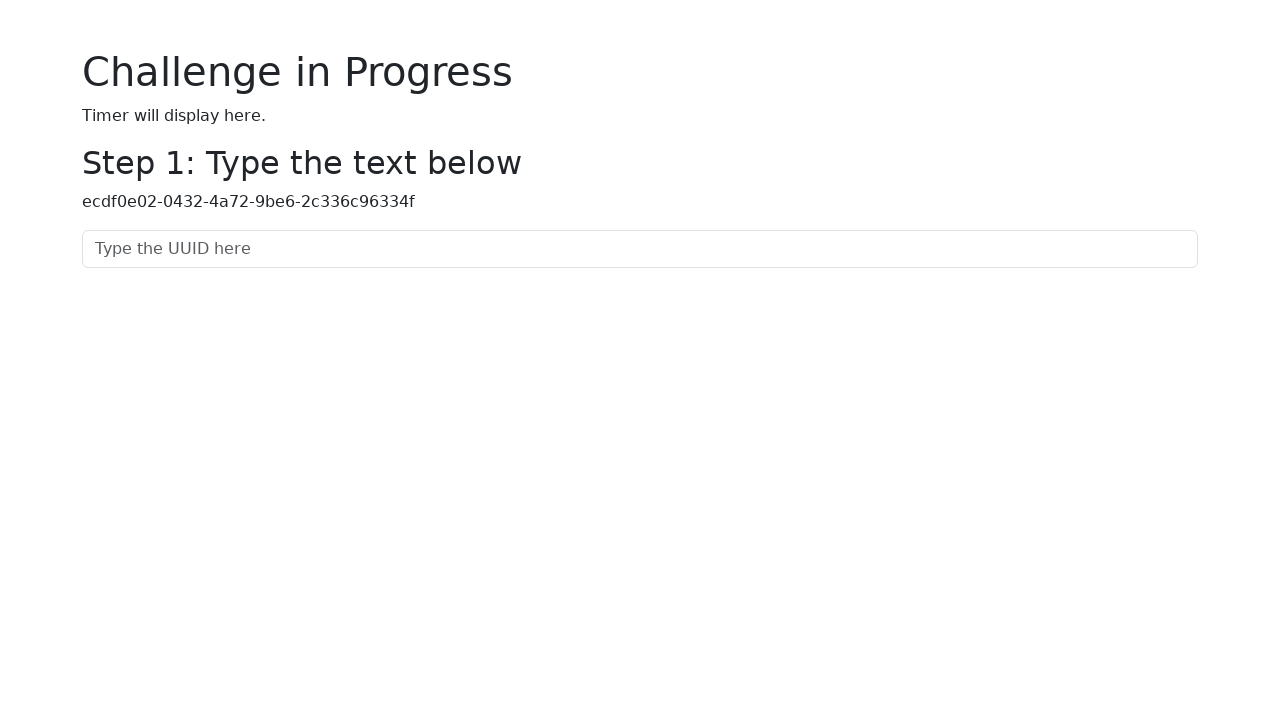

Filled UUID input field with extracted UUID on #uuid-input
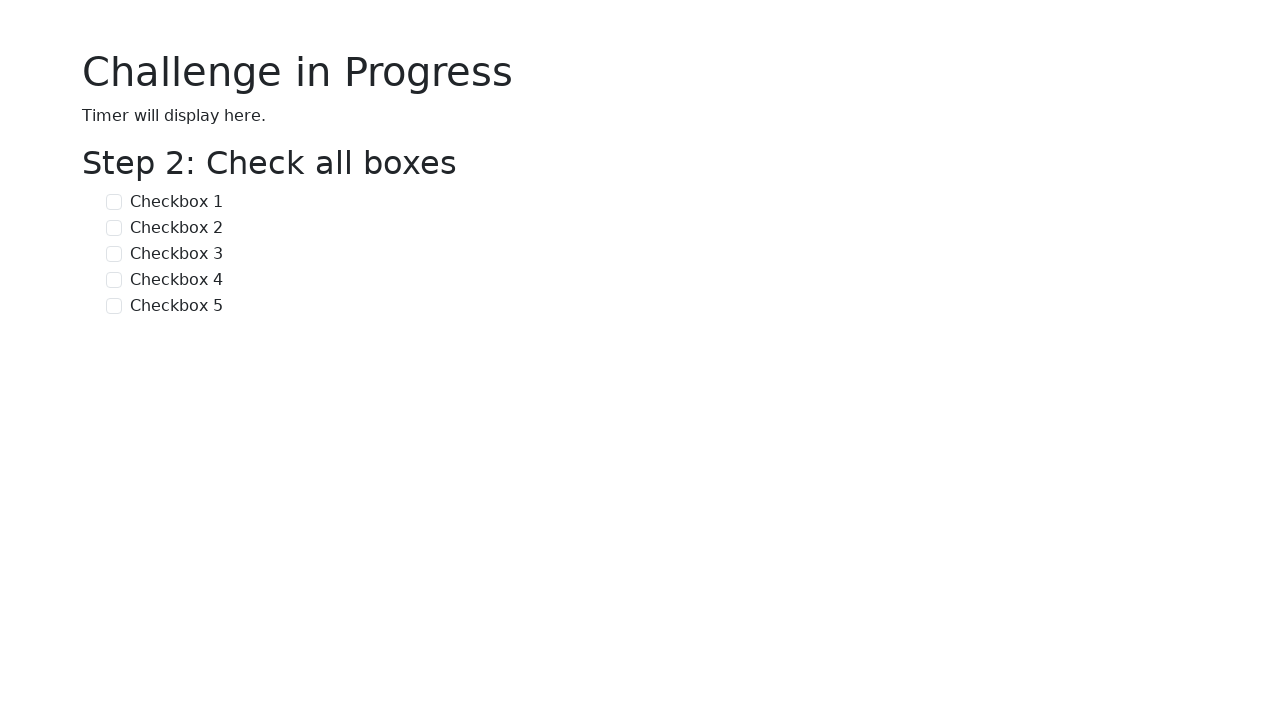

Waited for checkboxes to load
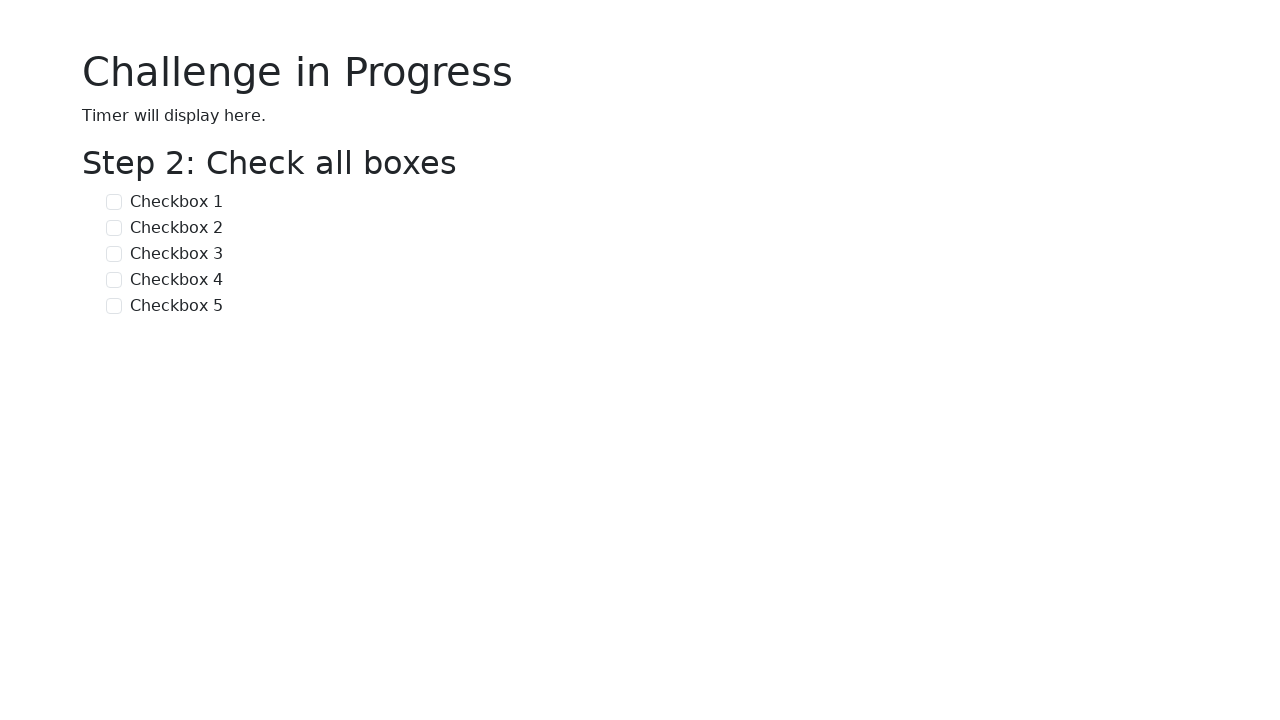

Found 5 checkboxes
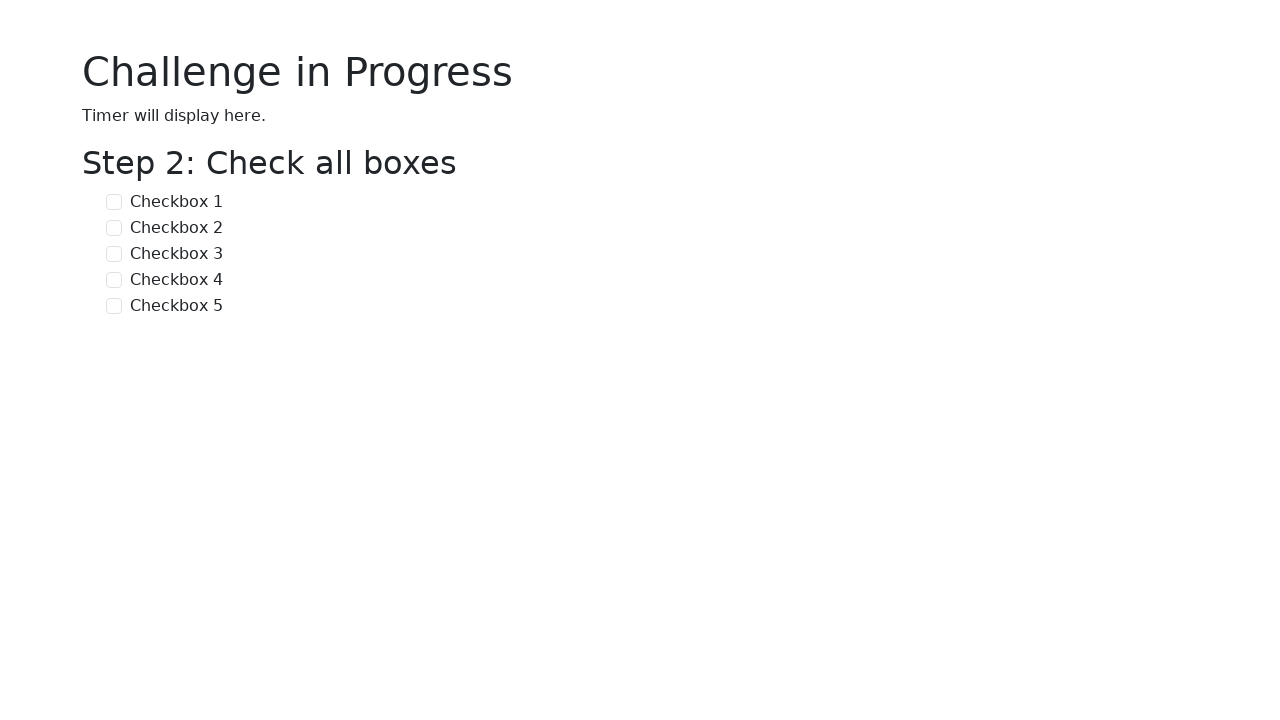

Checked a checkbox at (114, 202) on input[type='checkbox'] >> nth=0
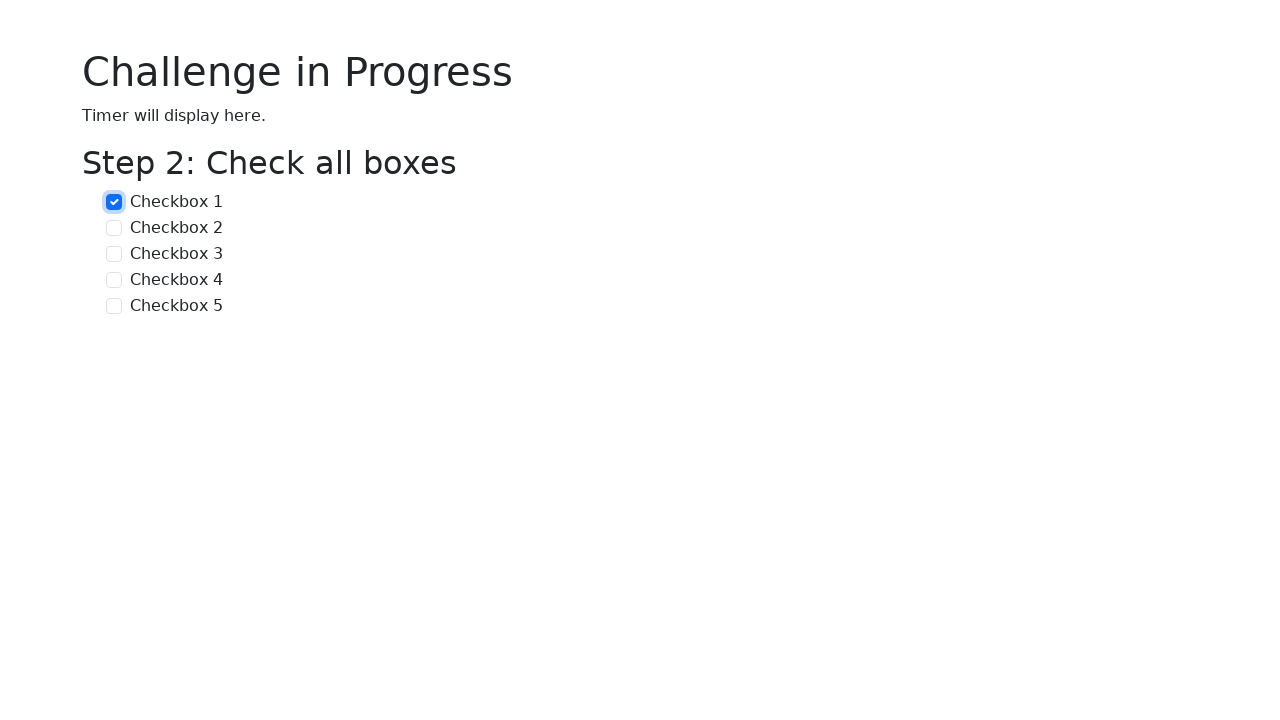

Checked a checkbox at (114, 228) on input[type='checkbox'] >> nth=1
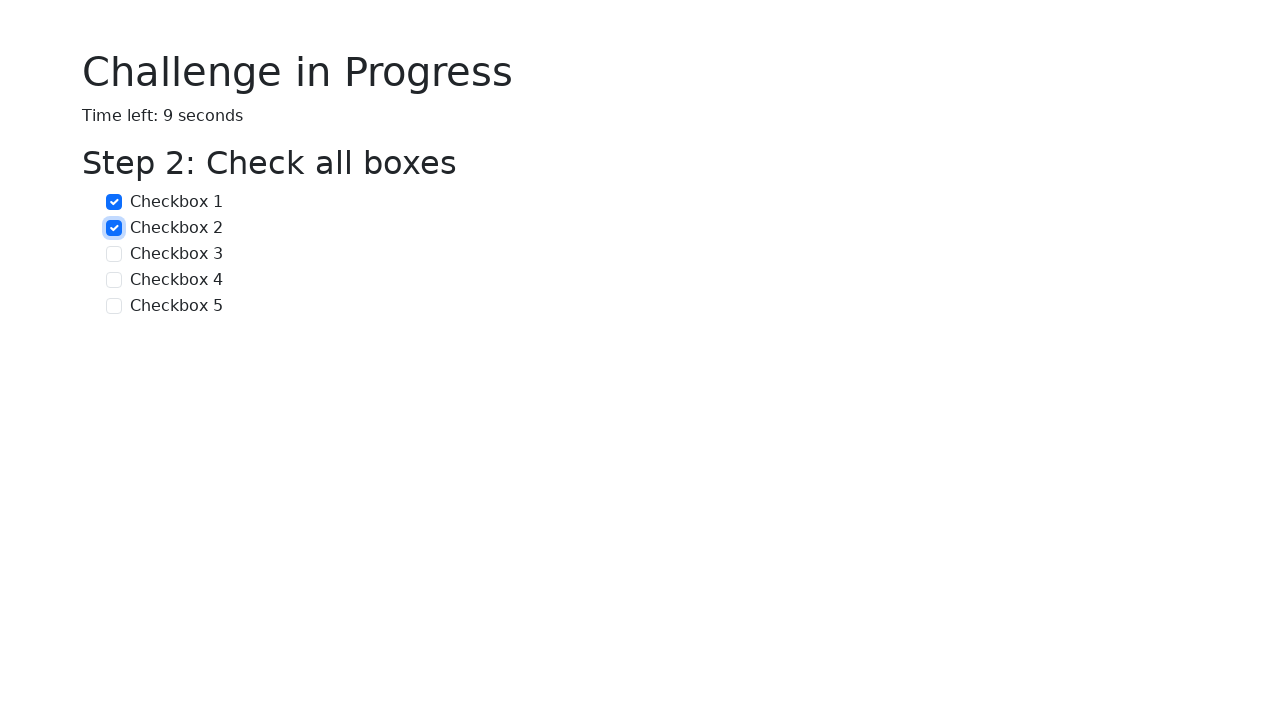

Checked a checkbox at (114, 254) on input[type='checkbox'] >> nth=2
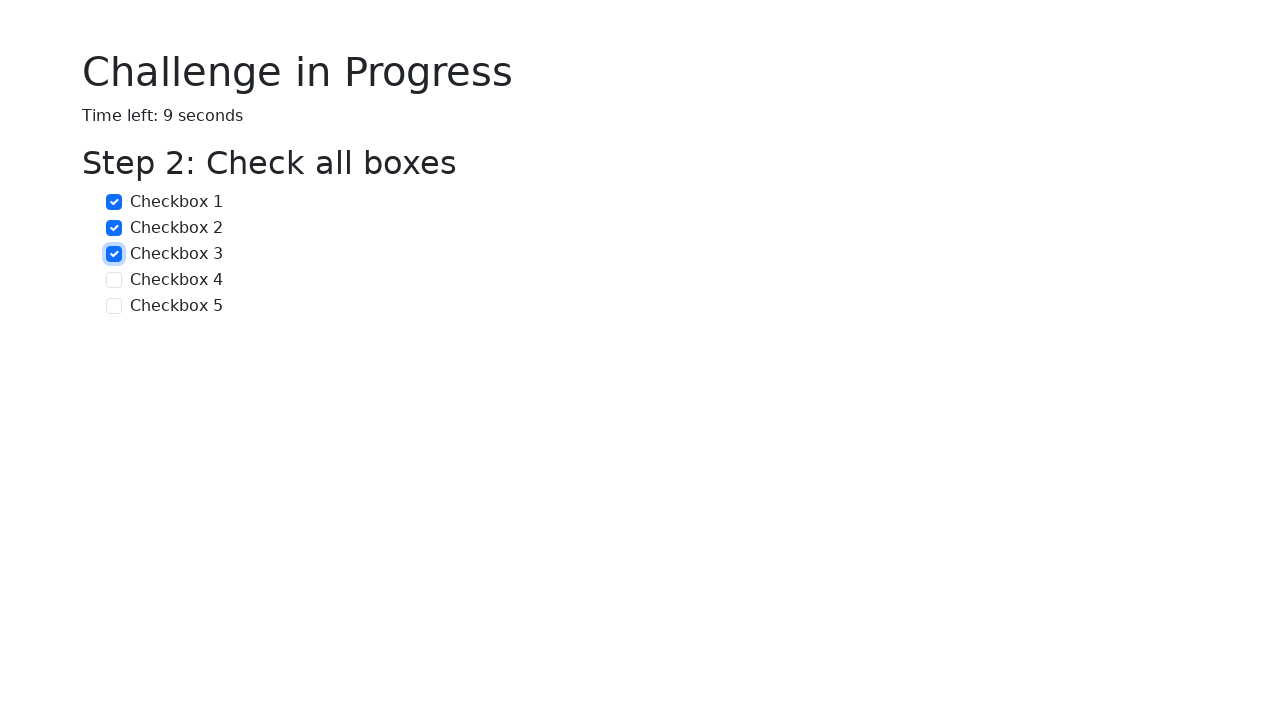

Checked a checkbox at (114, 280) on input[type='checkbox'] >> nth=3
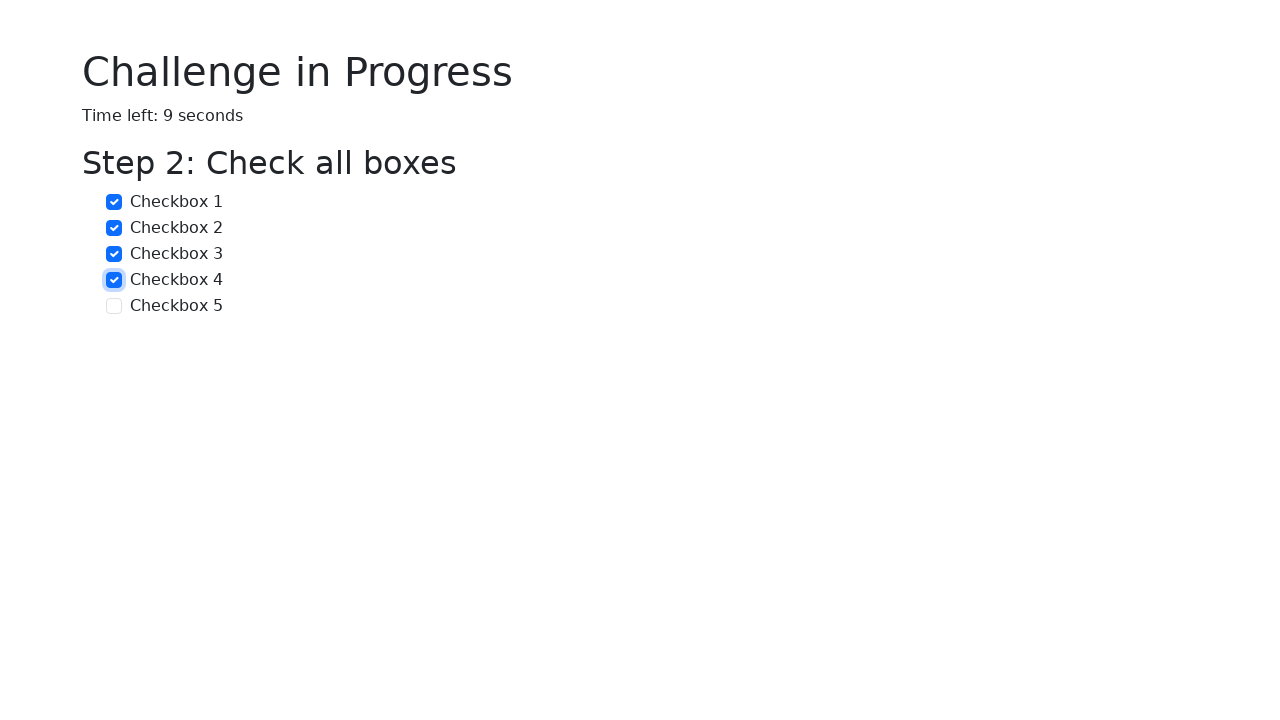

Checked a checkbox at (114, 306) on input[type='checkbox'] >> nth=4
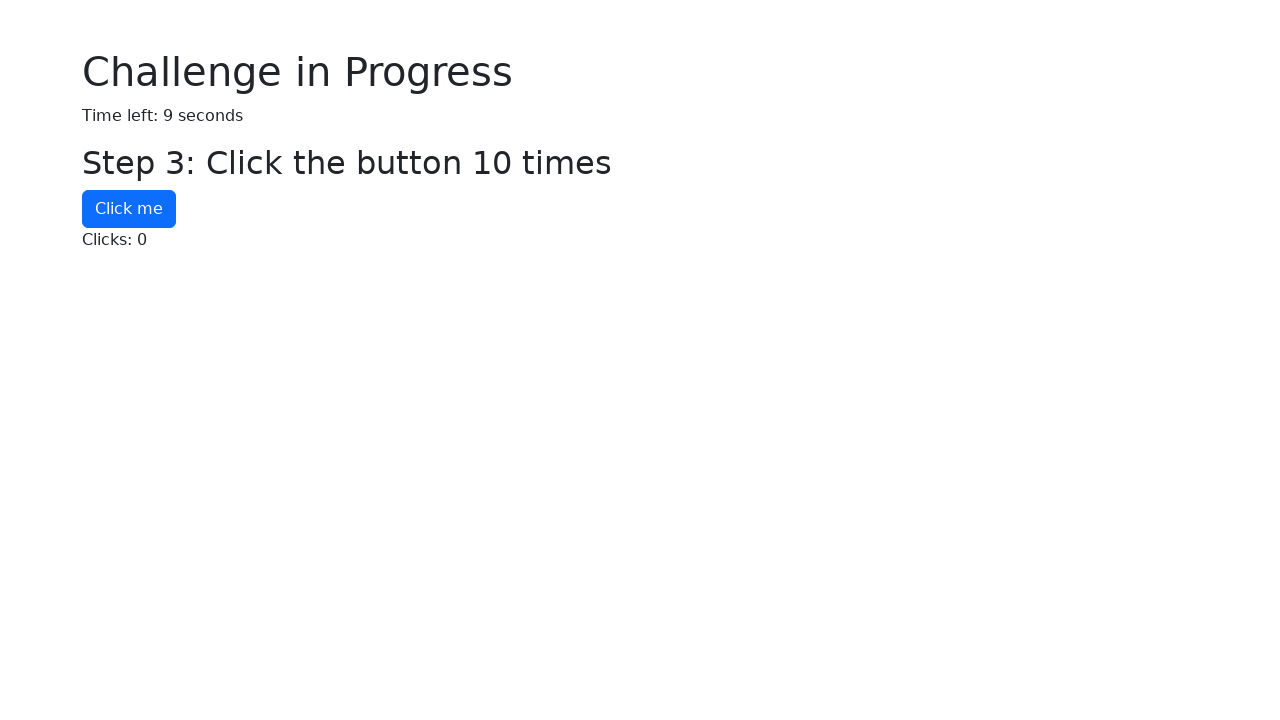

Waited for 'Click me' button to load
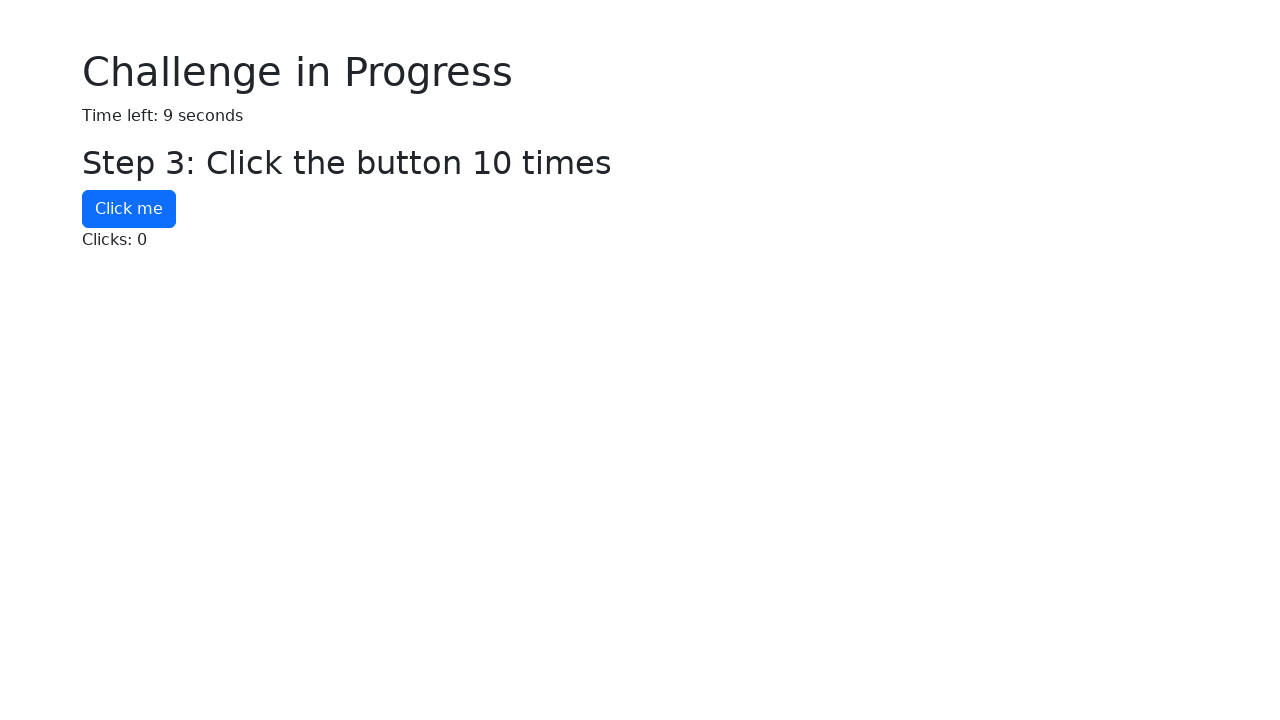

Clicked 'Click me' button (click 1/10) at (129, 209) on text=Click me
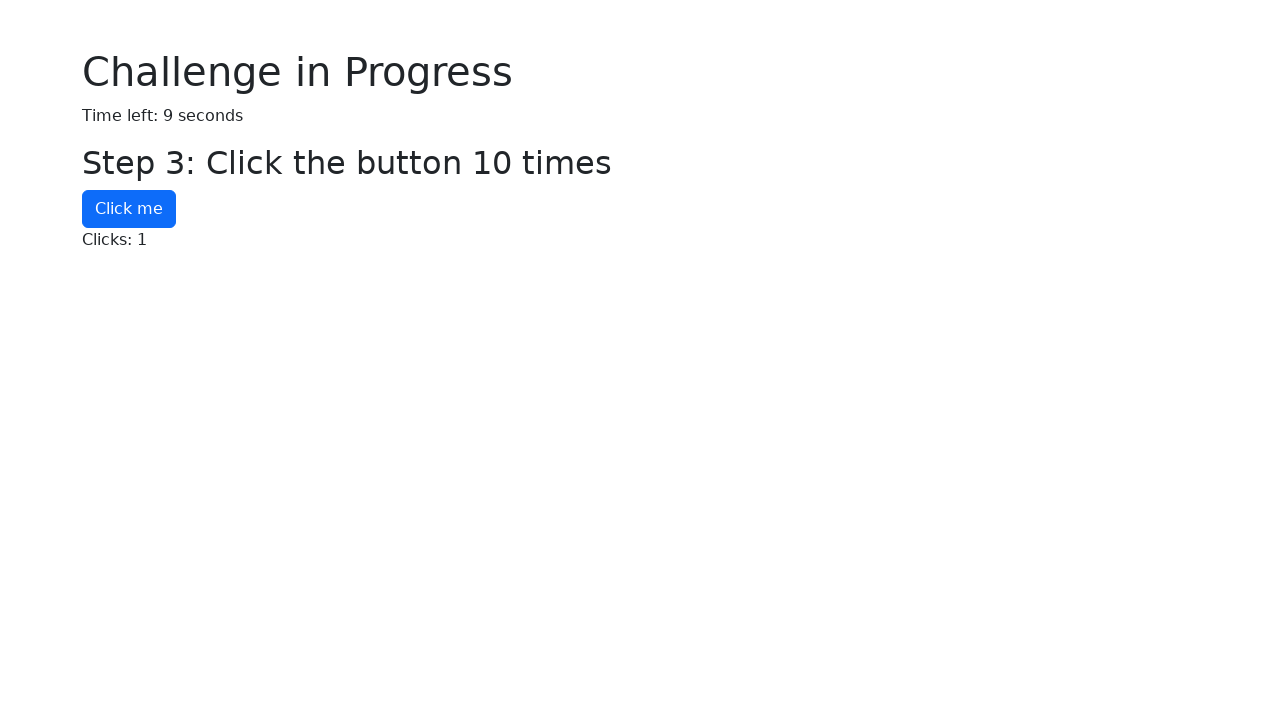

Clicked 'Click me' button (click 2/10) at (129, 209) on text=Click me
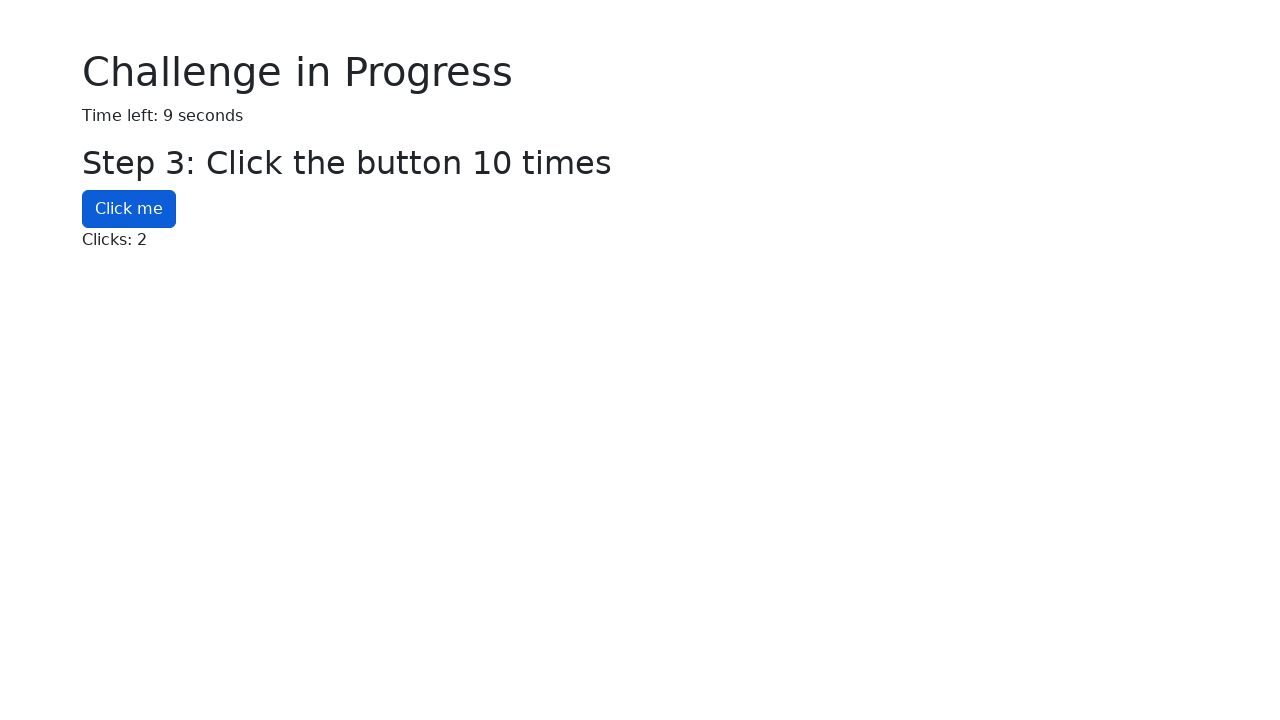

Clicked 'Click me' button (click 3/10) at (129, 209) on text=Click me
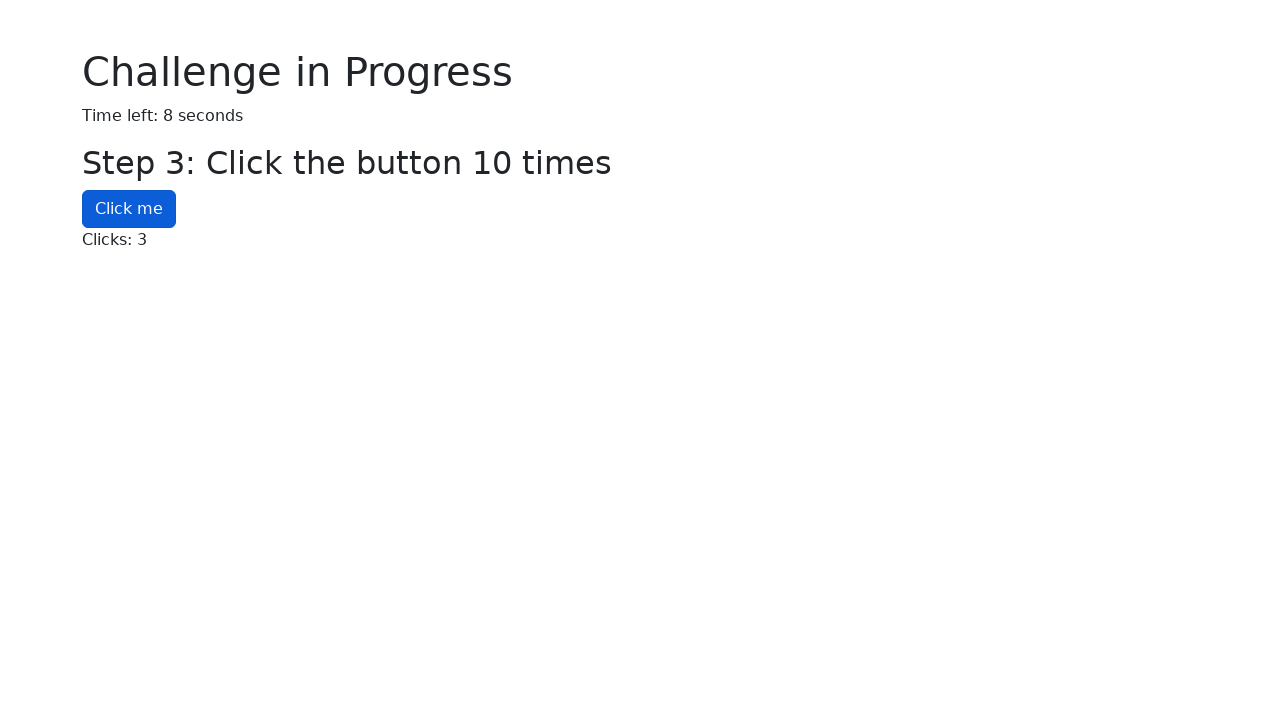

Clicked 'Click me' button (click 4/10) at (129, 209) on text=Click me
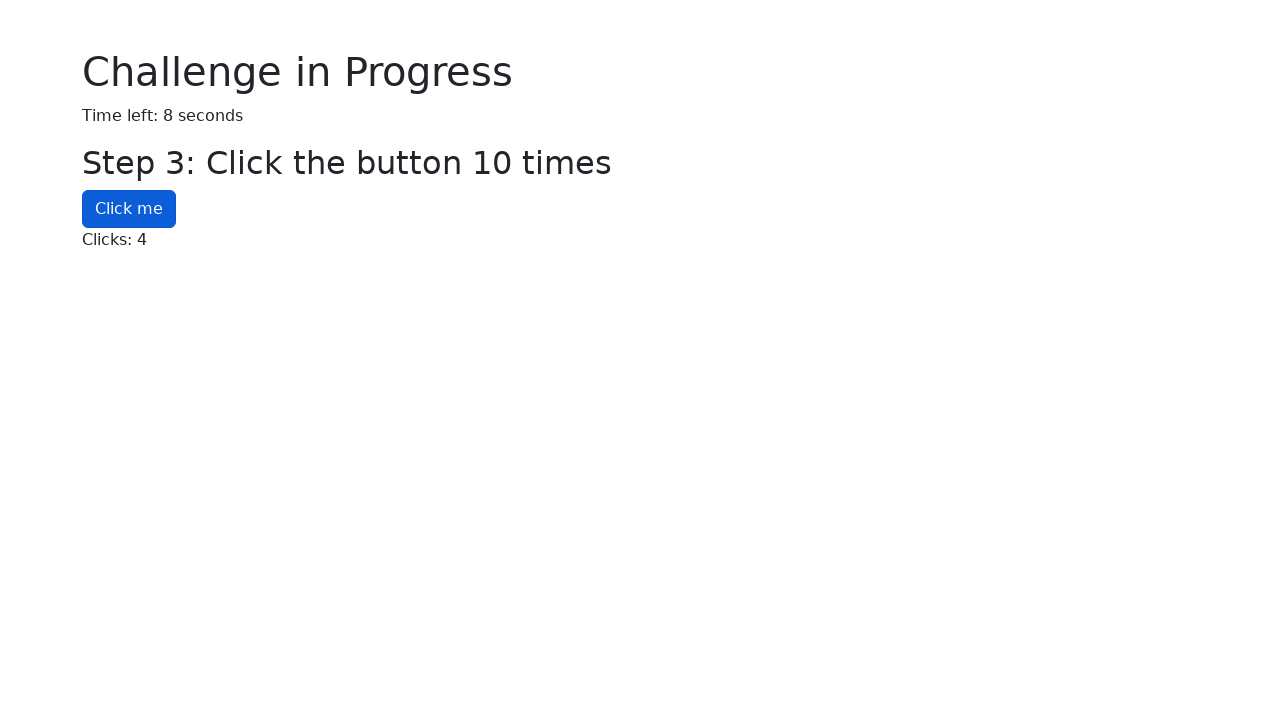

Clicked 'Click me' button (click 5/10) at (129, 209) on text=Click me
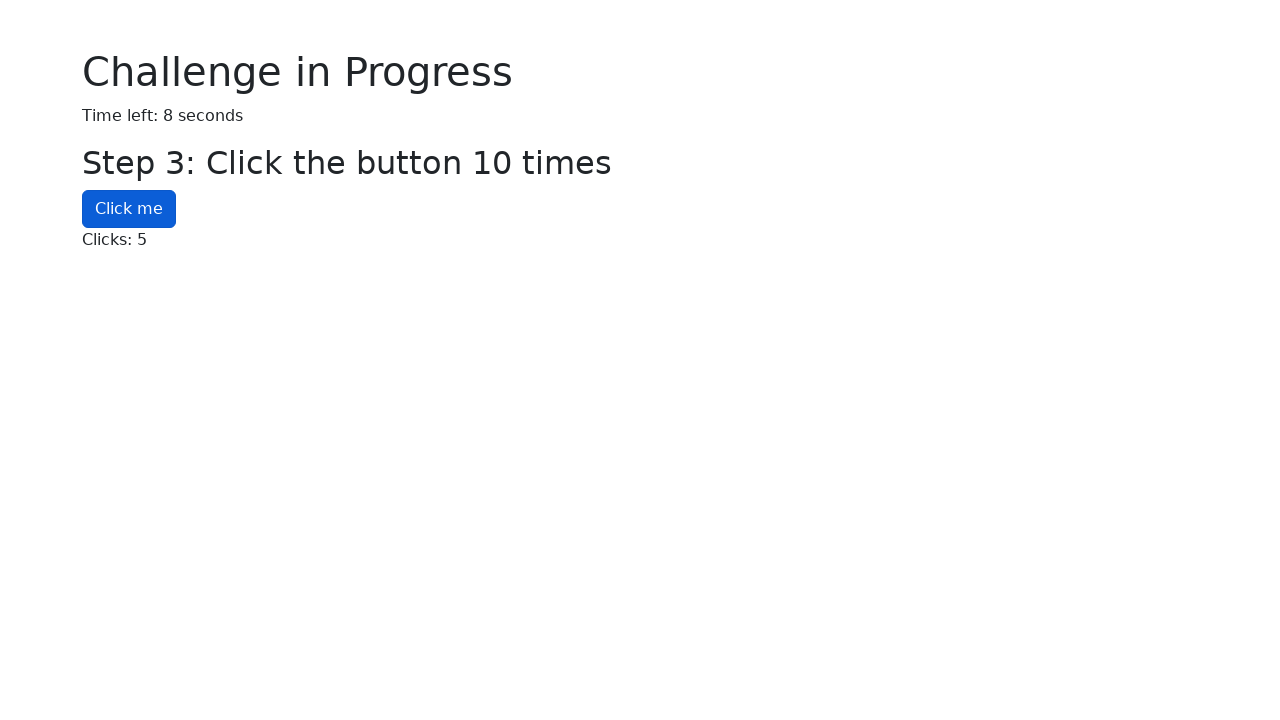

Clicked 'Click me' button (click 6/10) at (129, 209) on text=Click me
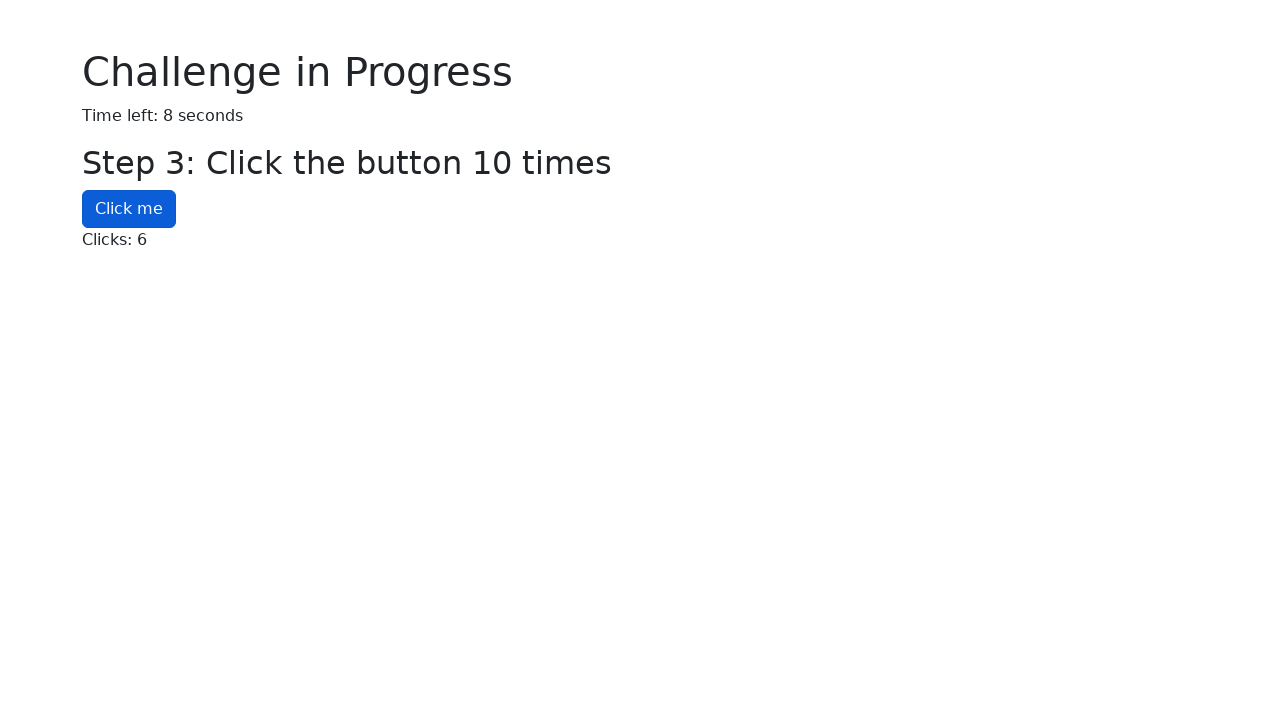

Clicked 'Click me' button (click 7/10) at (129, 209) on text=Click me
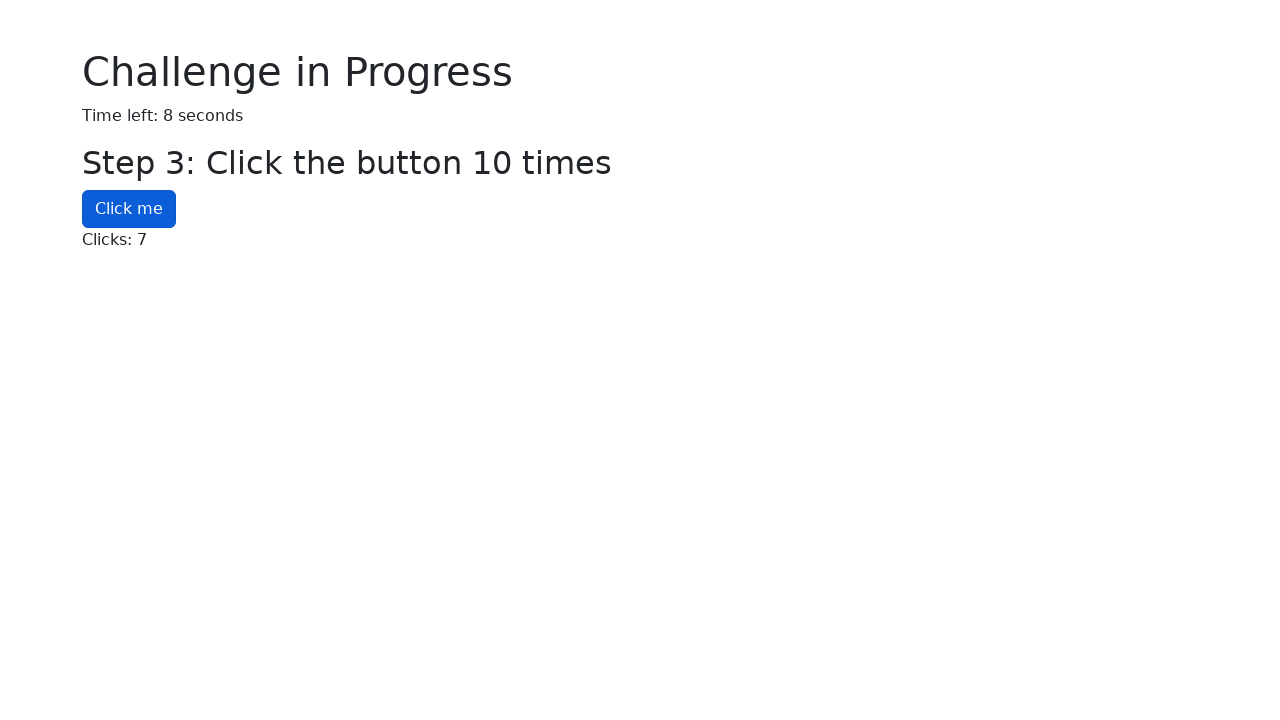

Clicked 'Click me' button (click 8/10) at (129, 209) on text=Click me
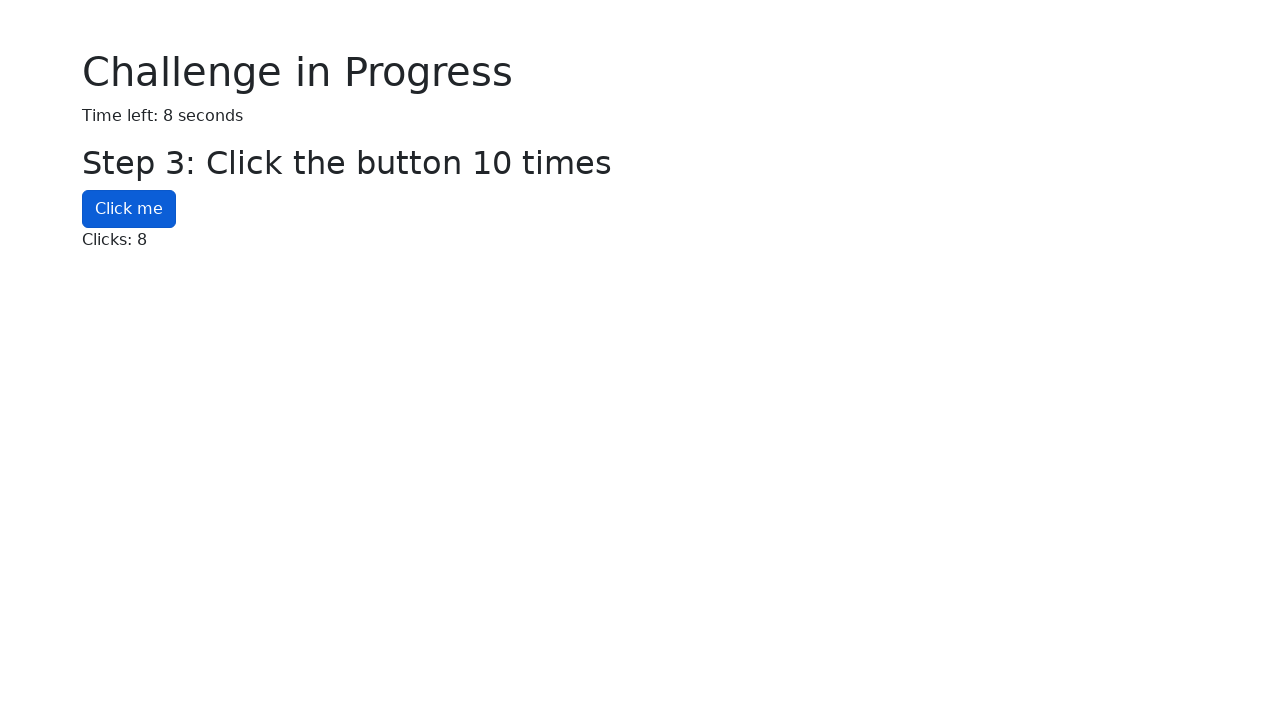

Clicked 'Click me' button (click 9/10) at (129, 209) on text=Click me
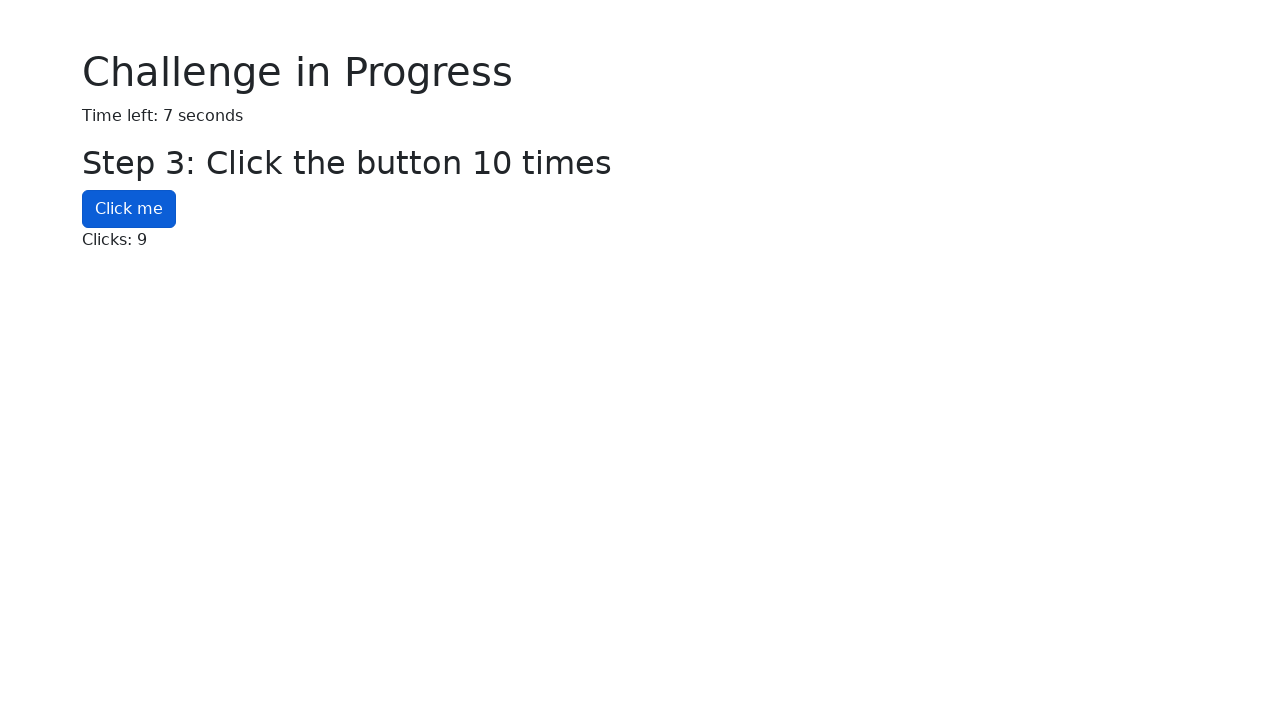

Clicked 'Click me' button (click 10/10) at (129, 209) on text=Click me
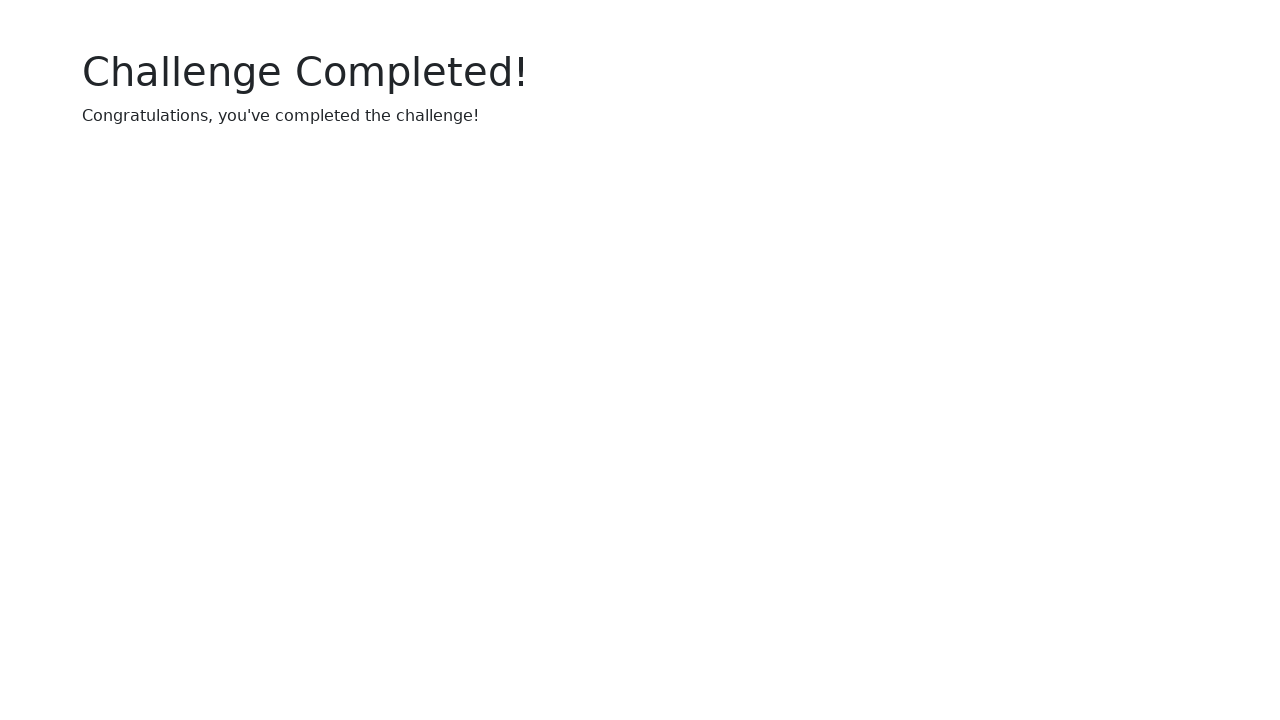

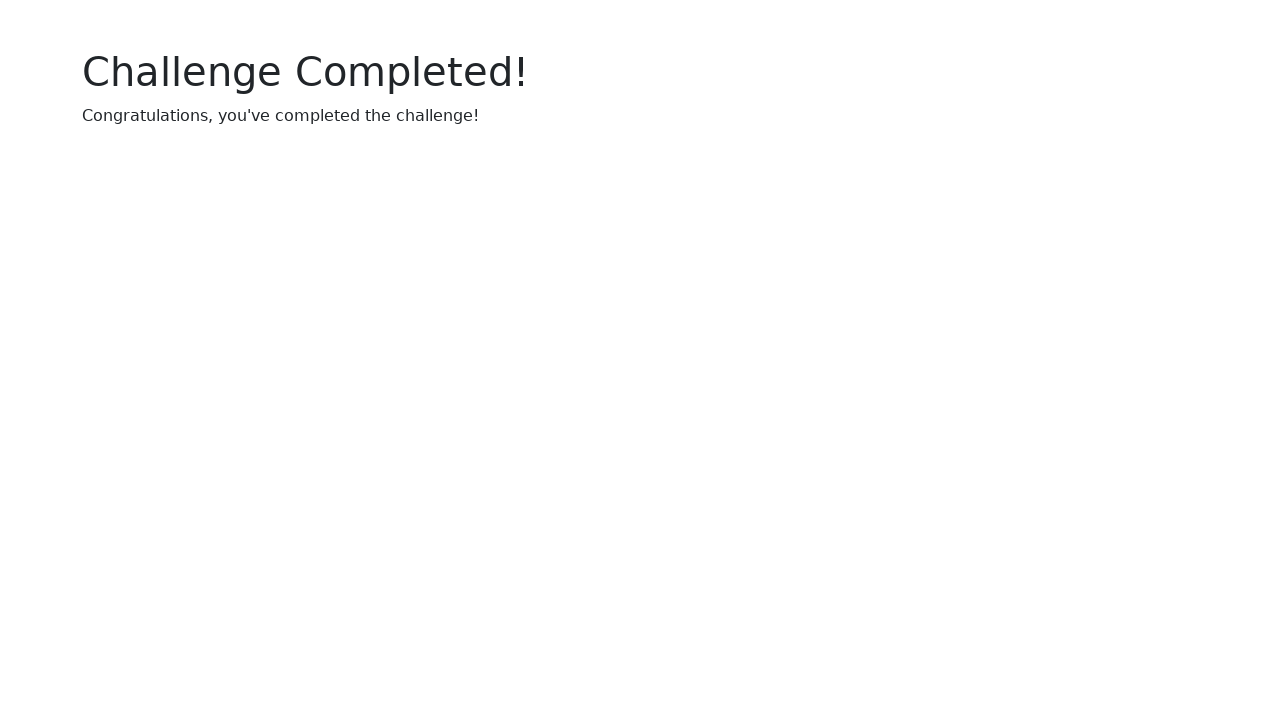